Tests form submission by filling out various form fields including text inputs, radio buttons, dropdown selection, and date picker

Starting URL: https://formy-project.herokuapp.com/form

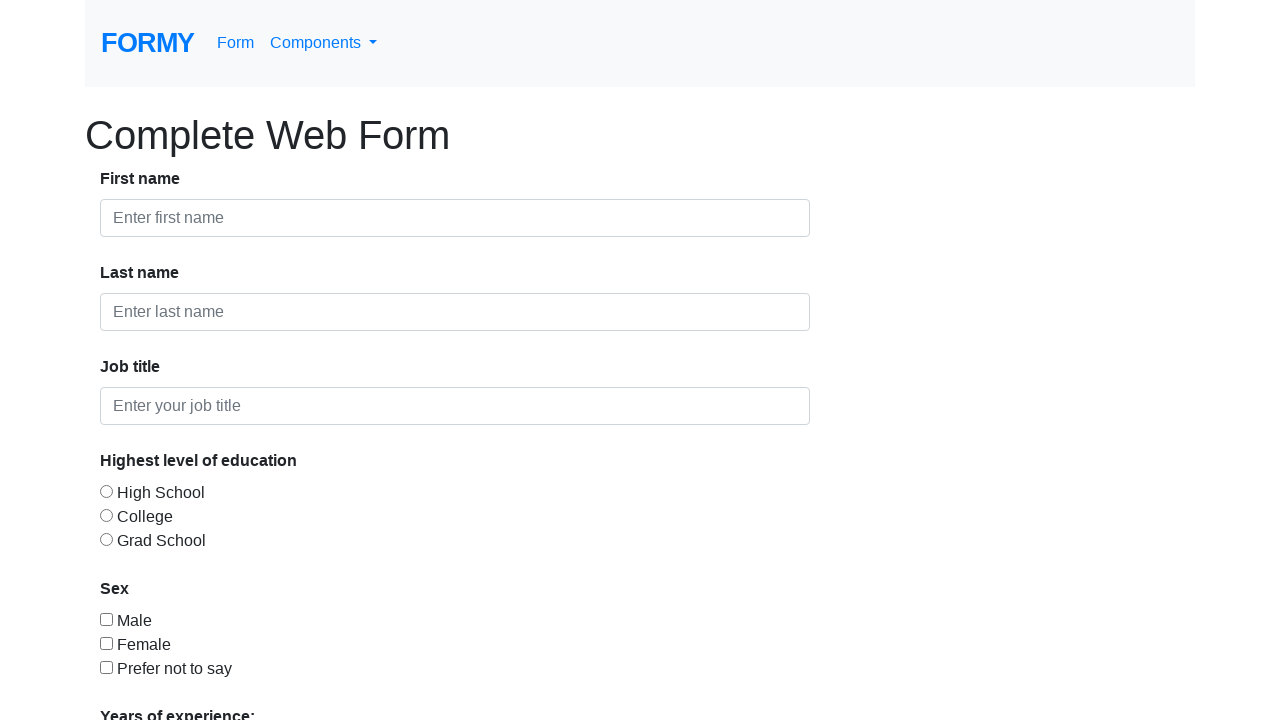

Filled first name field with 'Nandhini' on #first-name
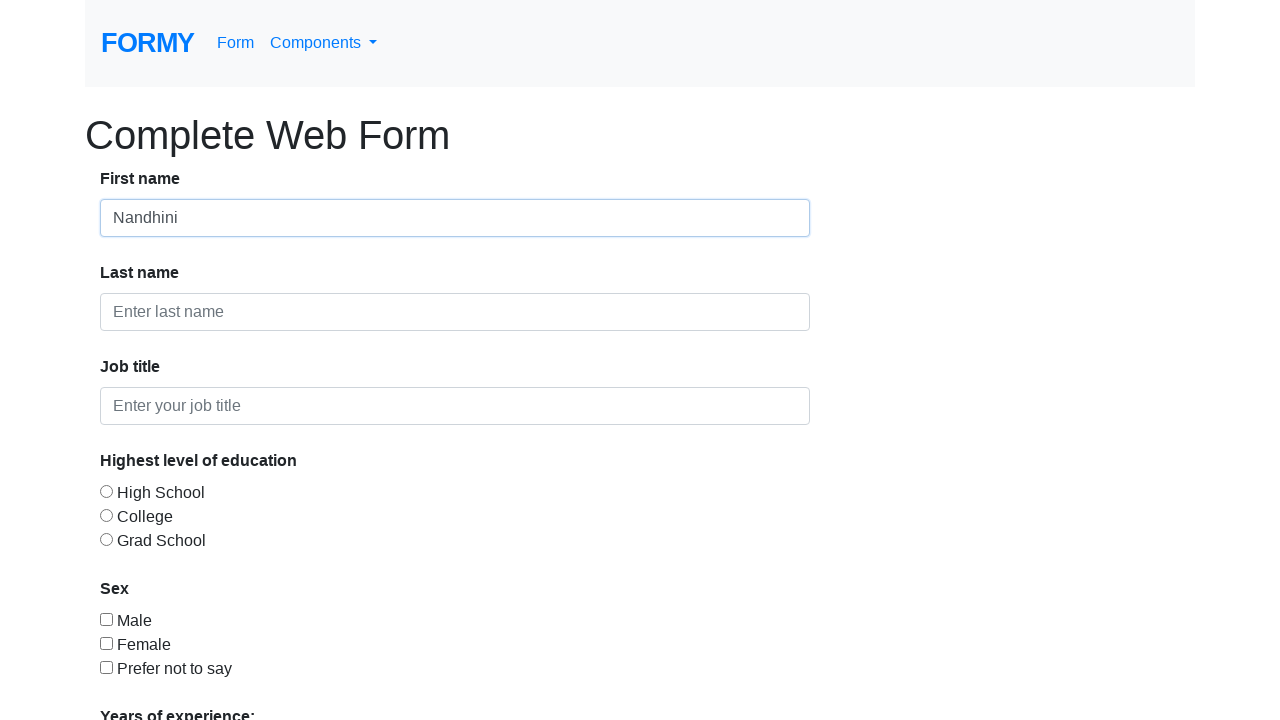

Filled last name field with 'Murugesan' on #last-name
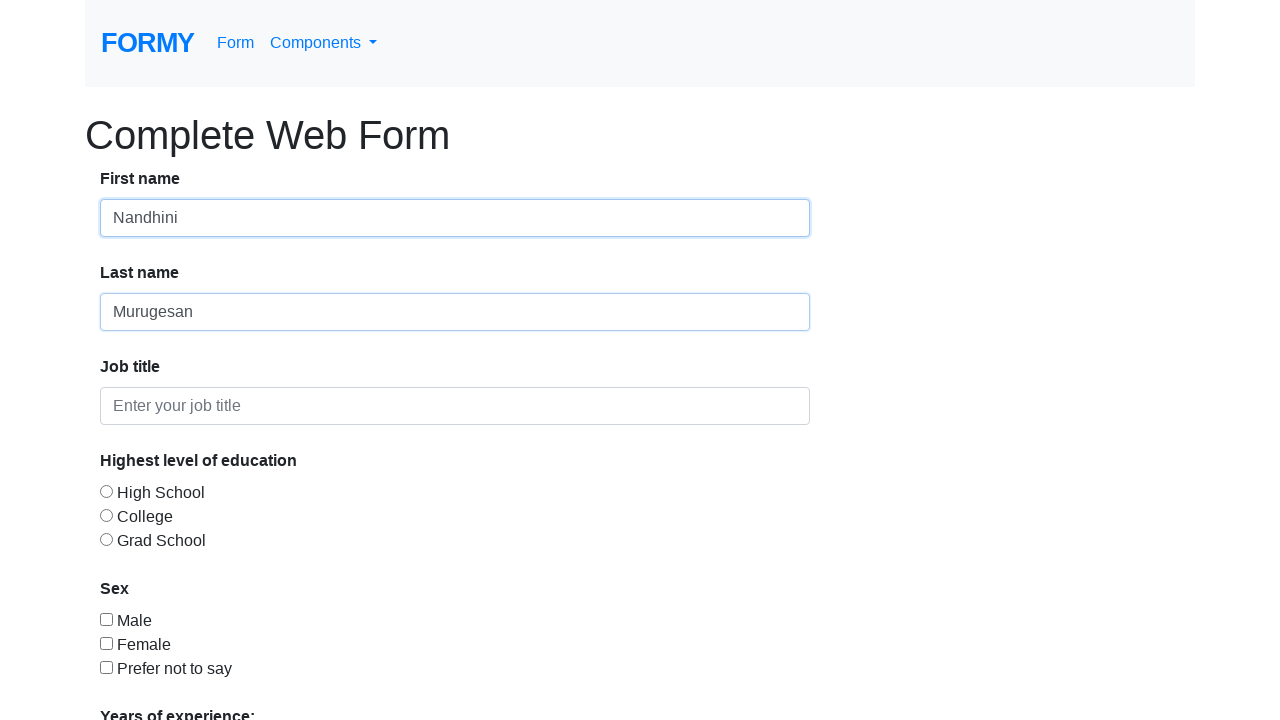

Filled job title field with 'Tester' on #job-title
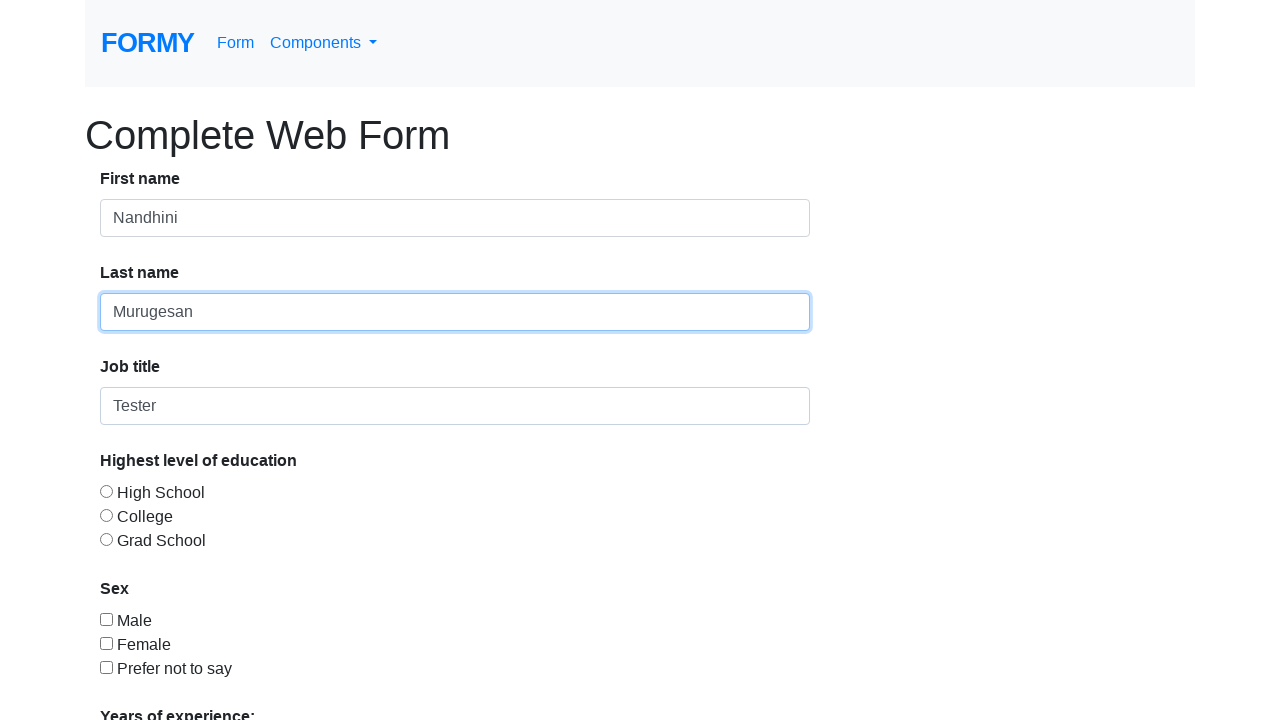

Selected Female radio button at (106, 515) on #radio-button-2
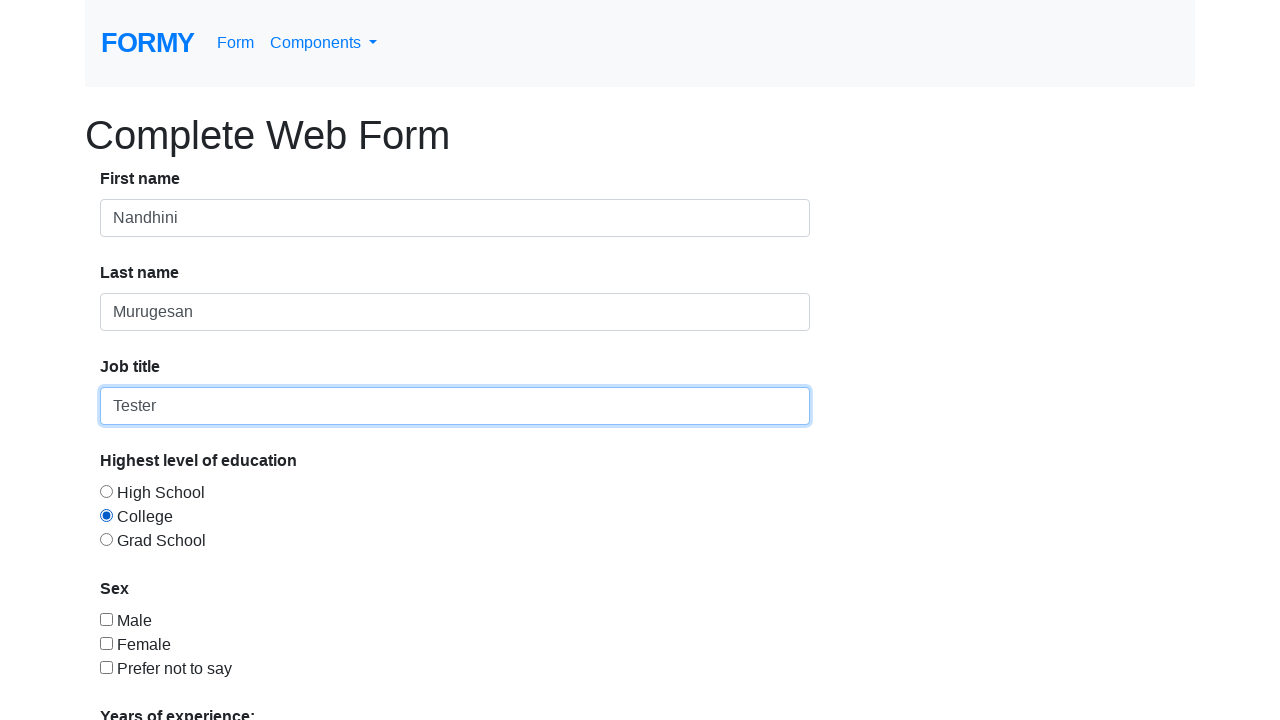

Selected '0-1' experience level from dropdown on #select-menu
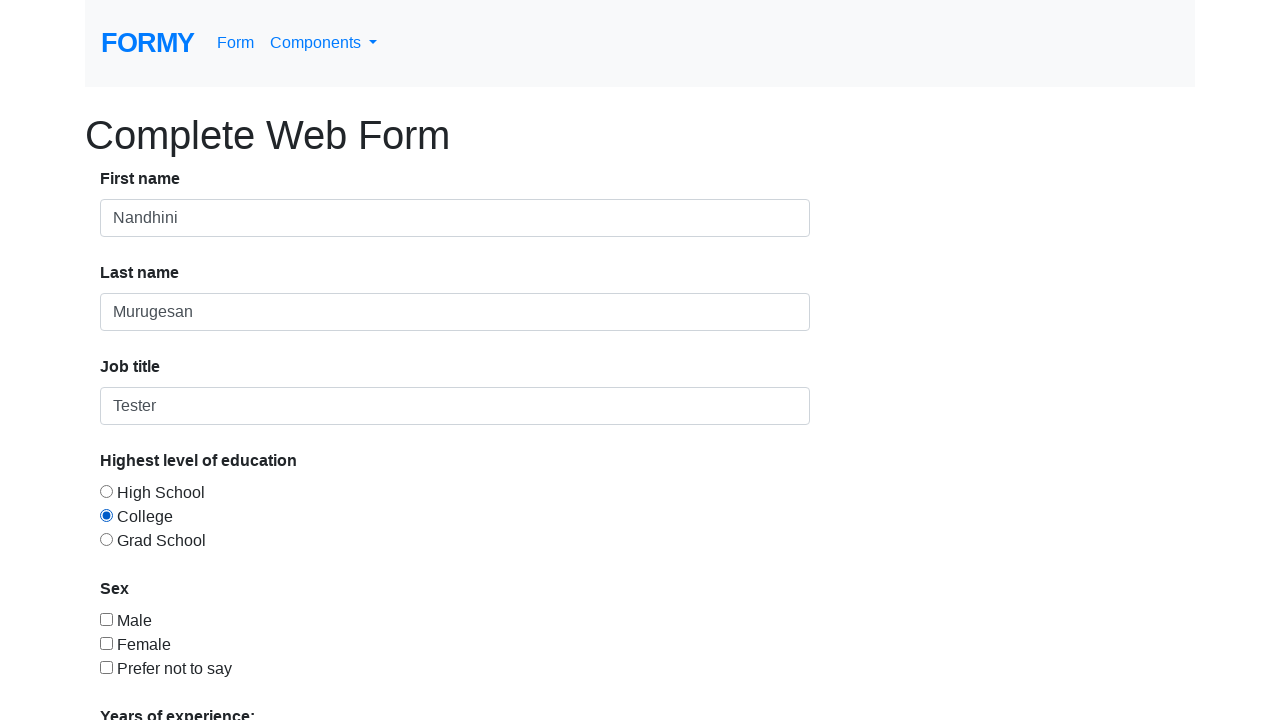

Filled date picker with '05/12/2021' on #datepicker
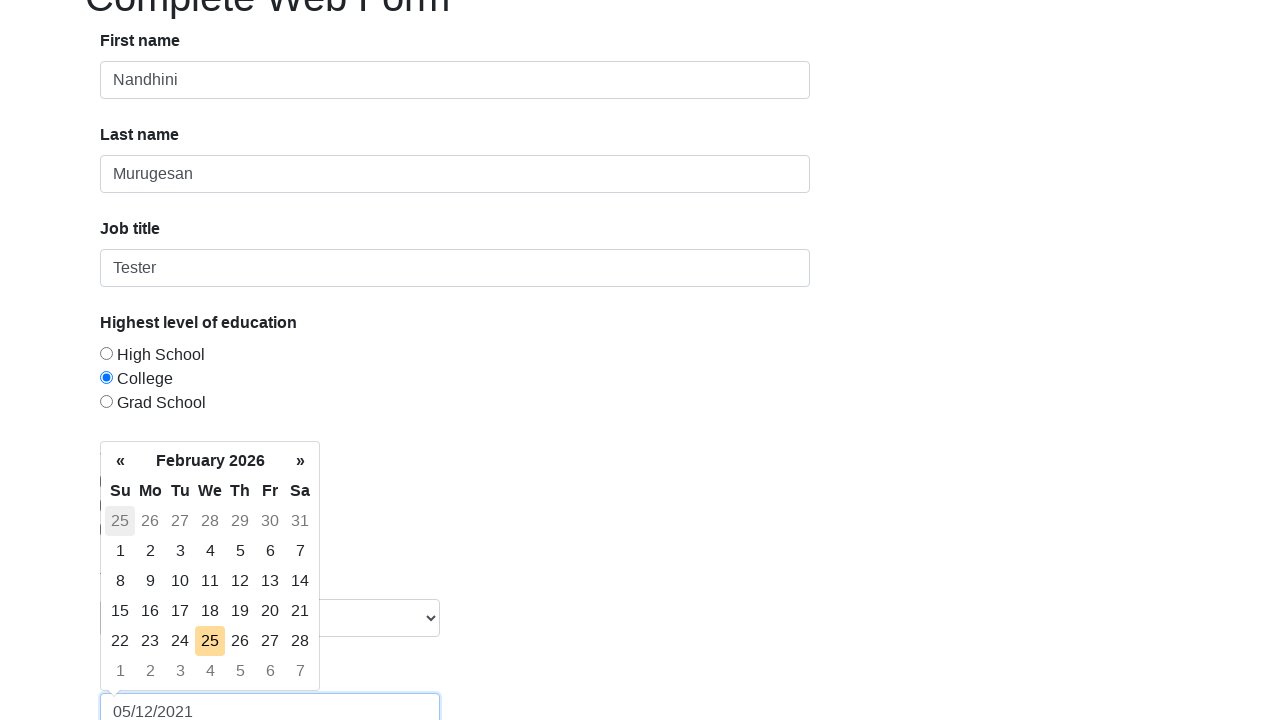

Clicked Submit button to submit the form at (148, 680) on a:has-text('Submit')
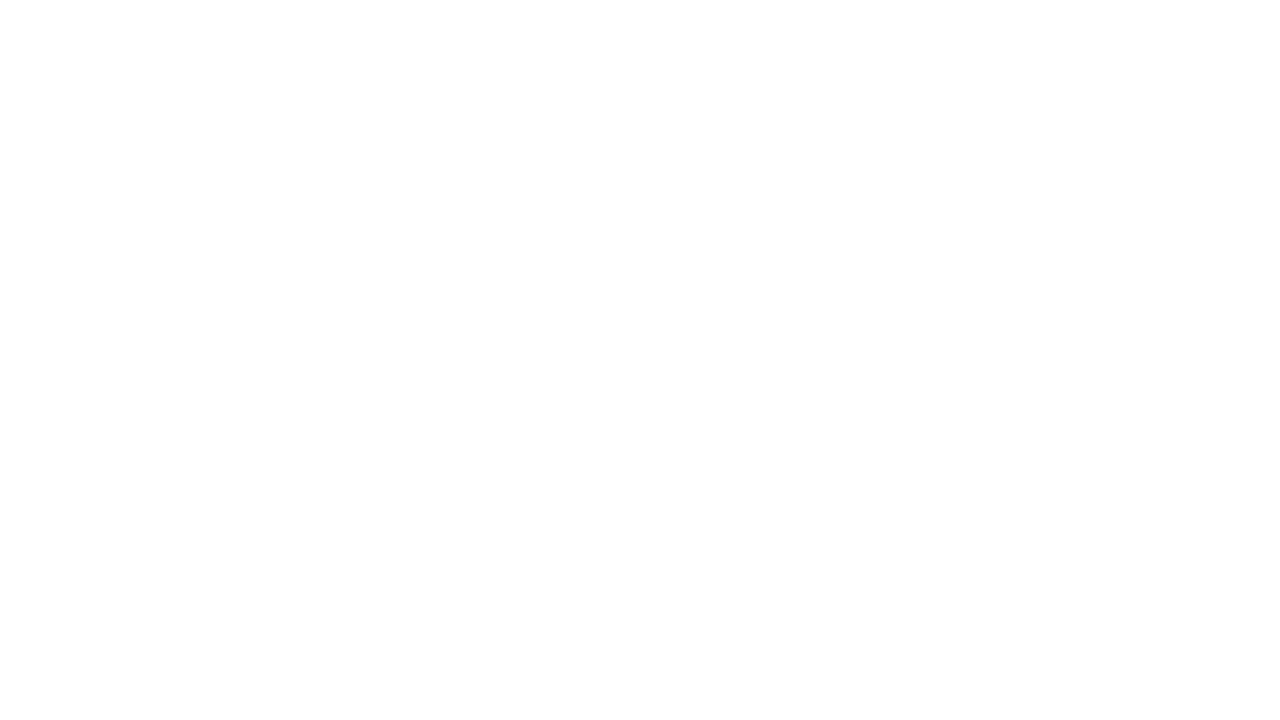

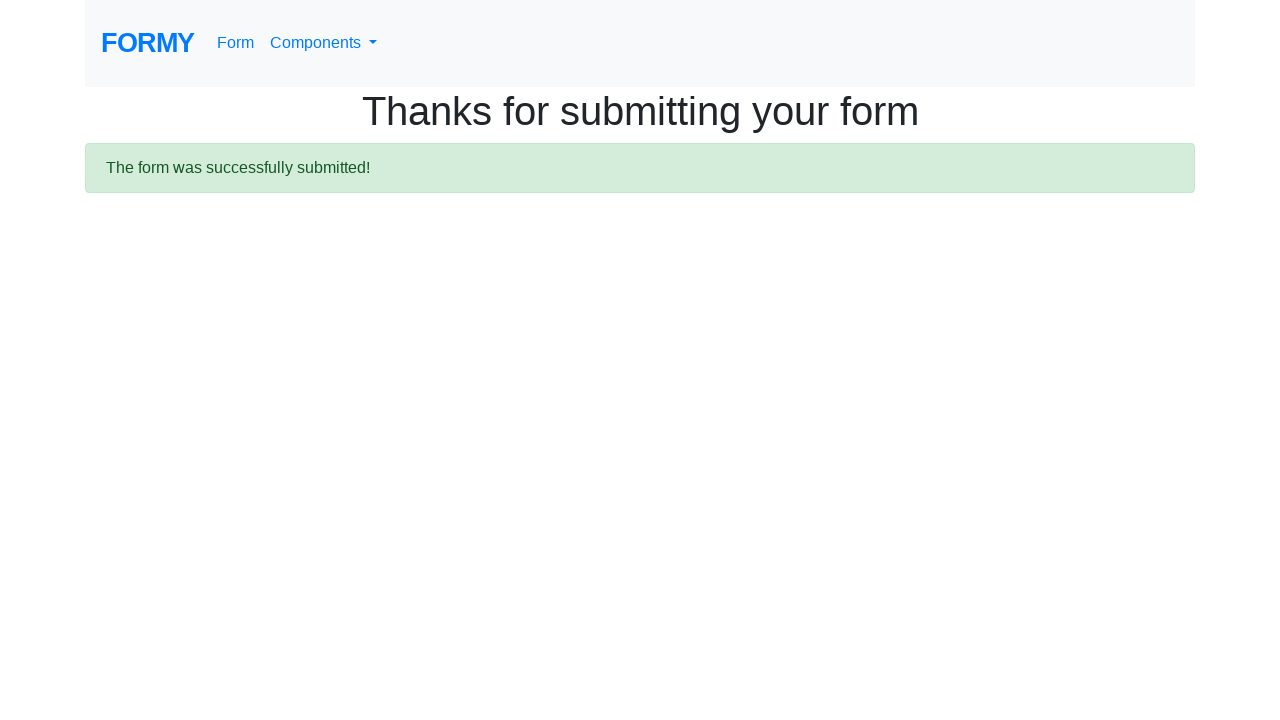